Tests checkbox functionality on an HTML forms tutorial page by finding all checkboxes and clicking each enabled one to toggle their state

Starting URL: http://echoecho.com/htmlforms09.htm

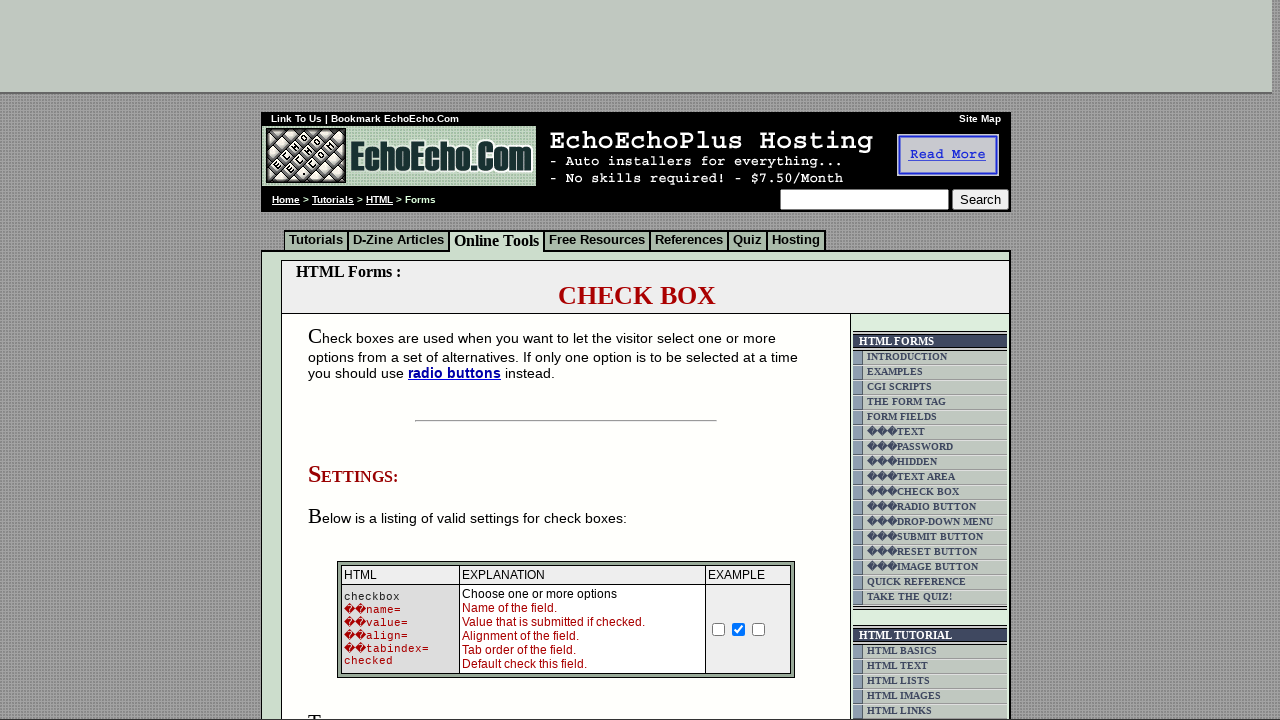

Waited for checkboxes to load on the HTML forms tutorial page
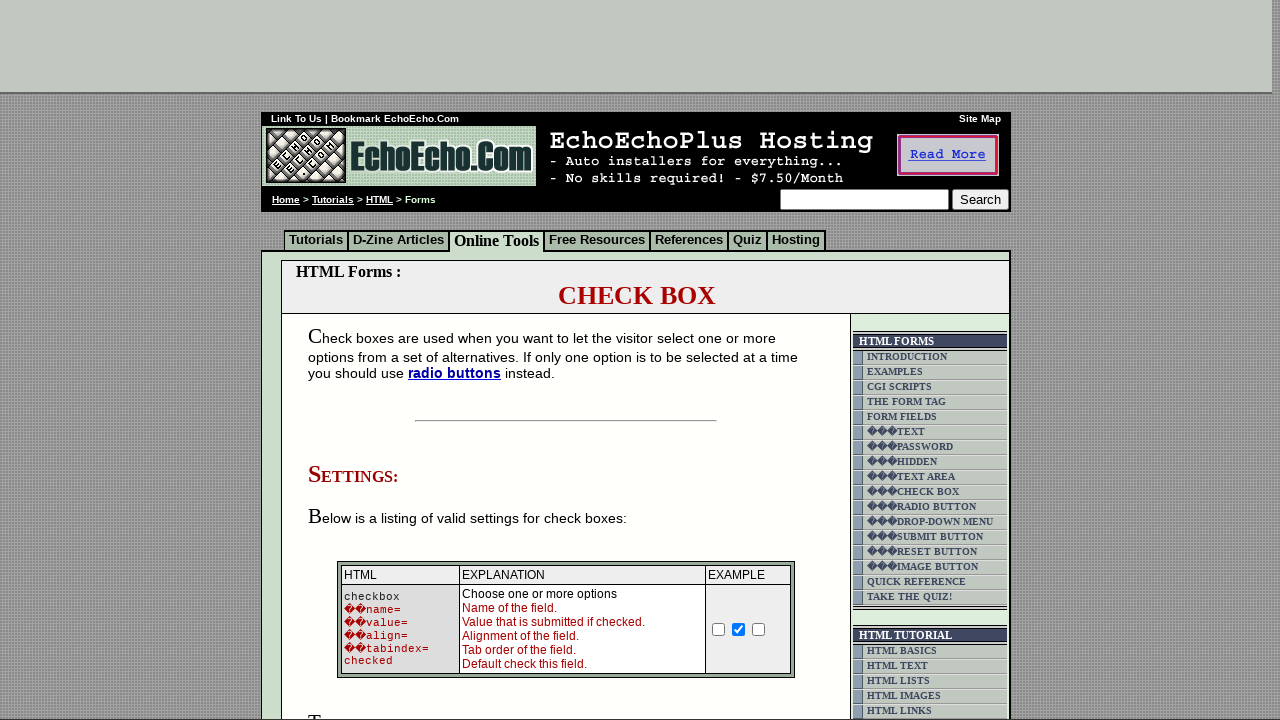

Located all checkboxes on the page
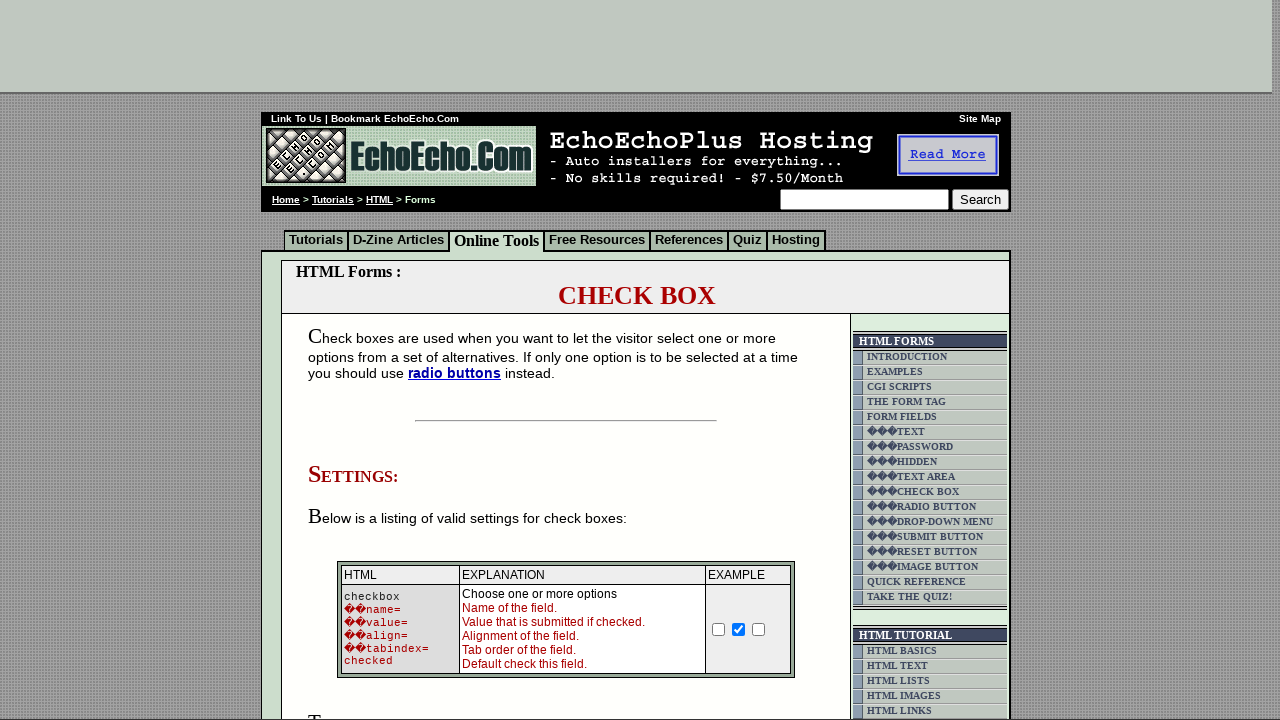

Clicked an enabled checkbox to toggle its state at (719, 629) on input[type='checkbox'] >> nth=0
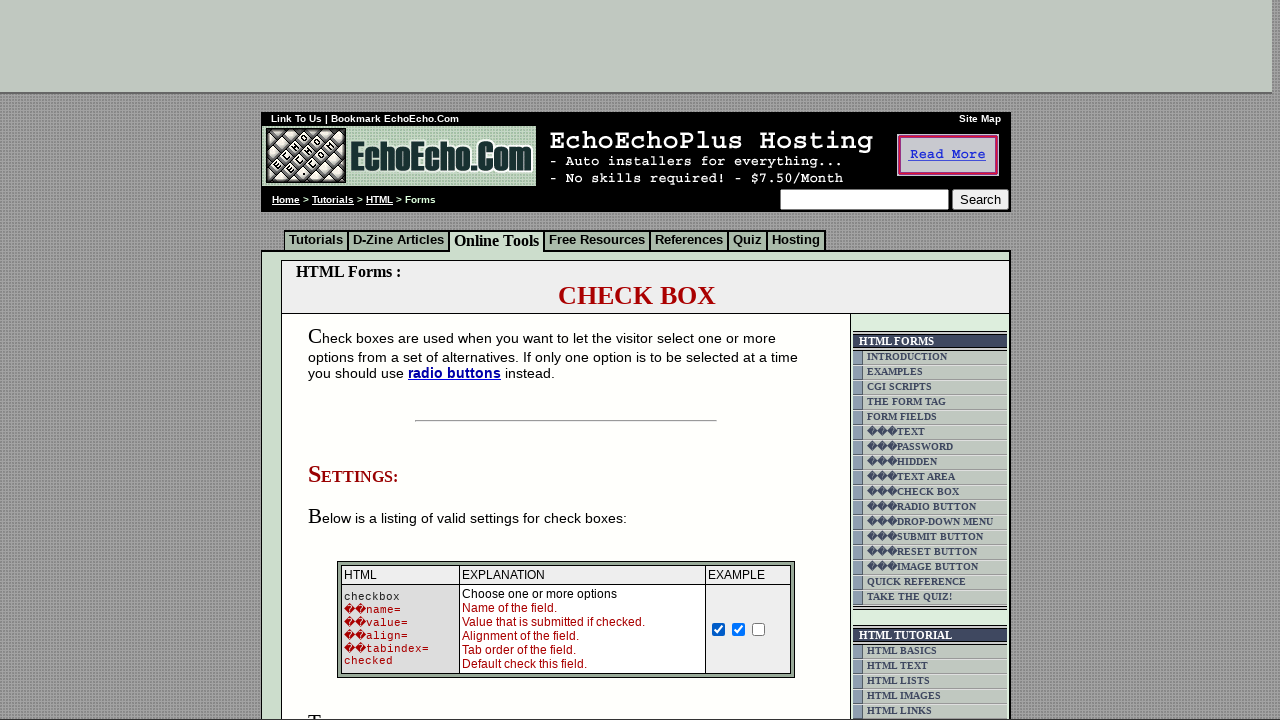

Clicked an enabled checkbox to toggle its state at (739, 629) on input[type='checkbox'] >> nth=1
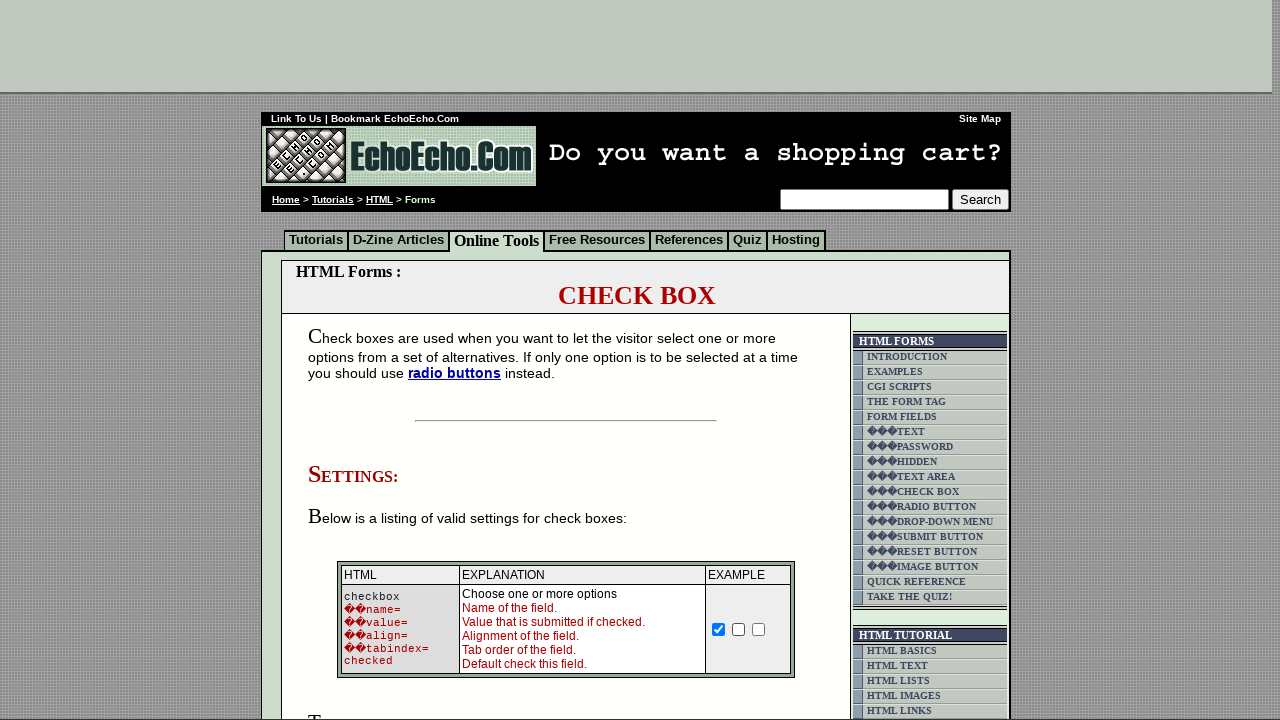

Clicked an enabled checkbox to toggle its state at (759, 629) on input[type='checkbox'] >> nth=2
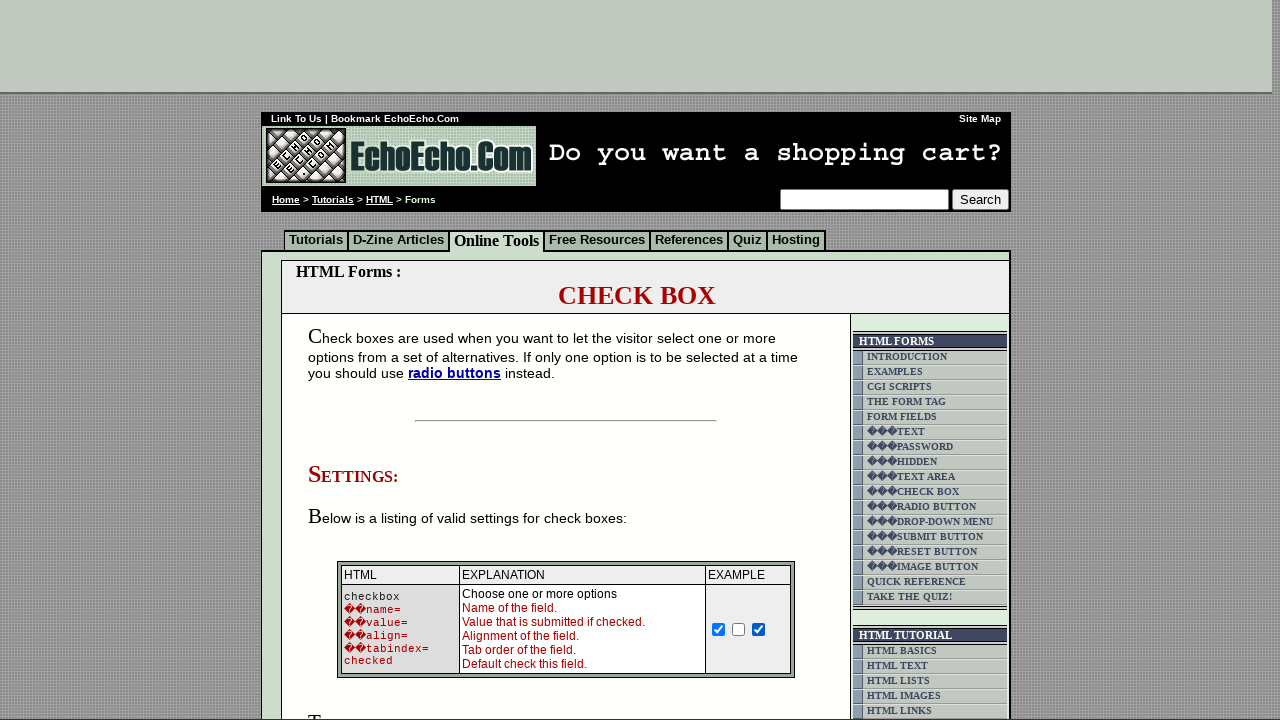

Clicked an enabled checkbox to toggle its state at (354, 360) on input[type='checkbox'] >> nth=3
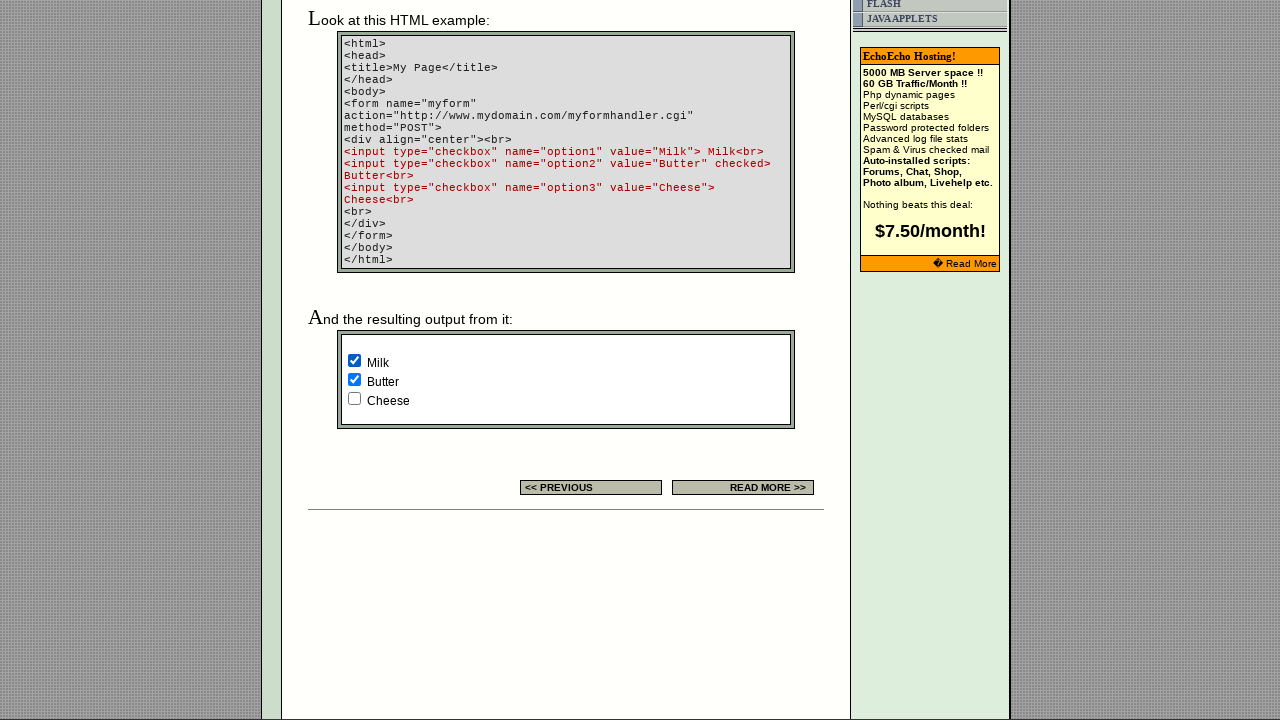

Clicked an enabled checkbox to toggle its state at (354, 380) on input[type='checkbox'] >> nth=4
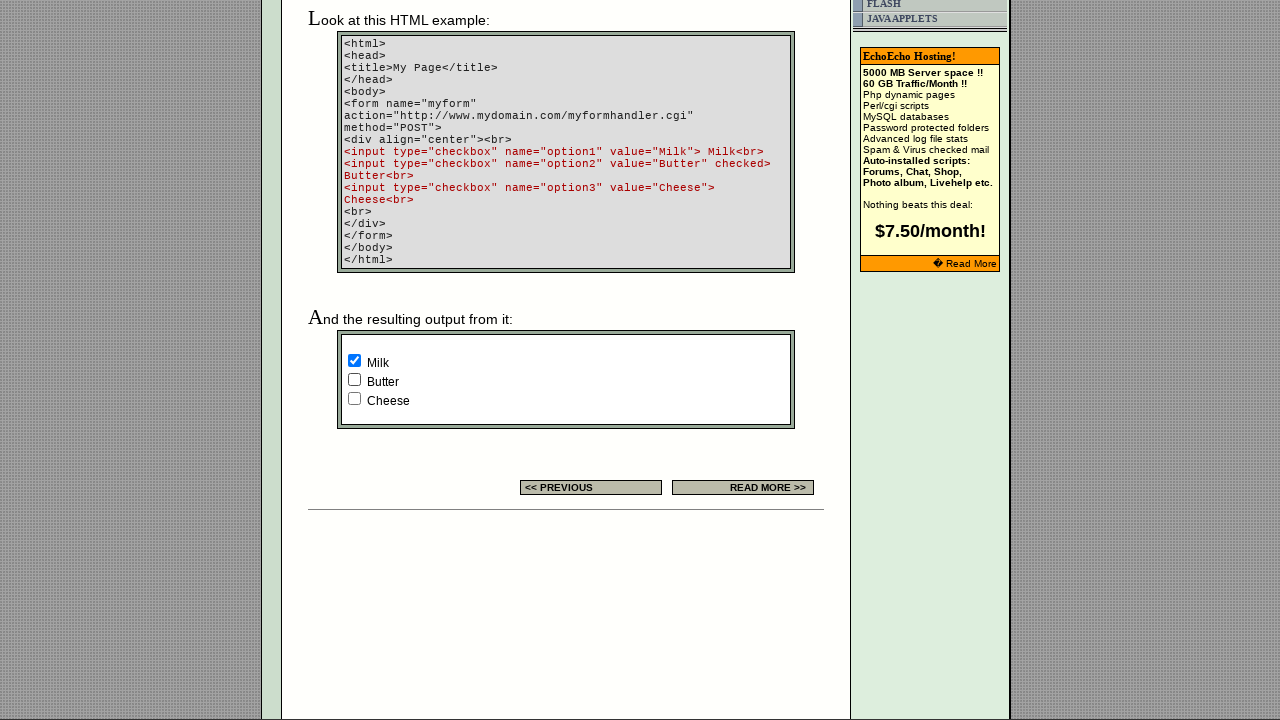

Clicked an enabled checkbox to toggle its state at (354, 398) on input[type='checkbox'] >> nth=5
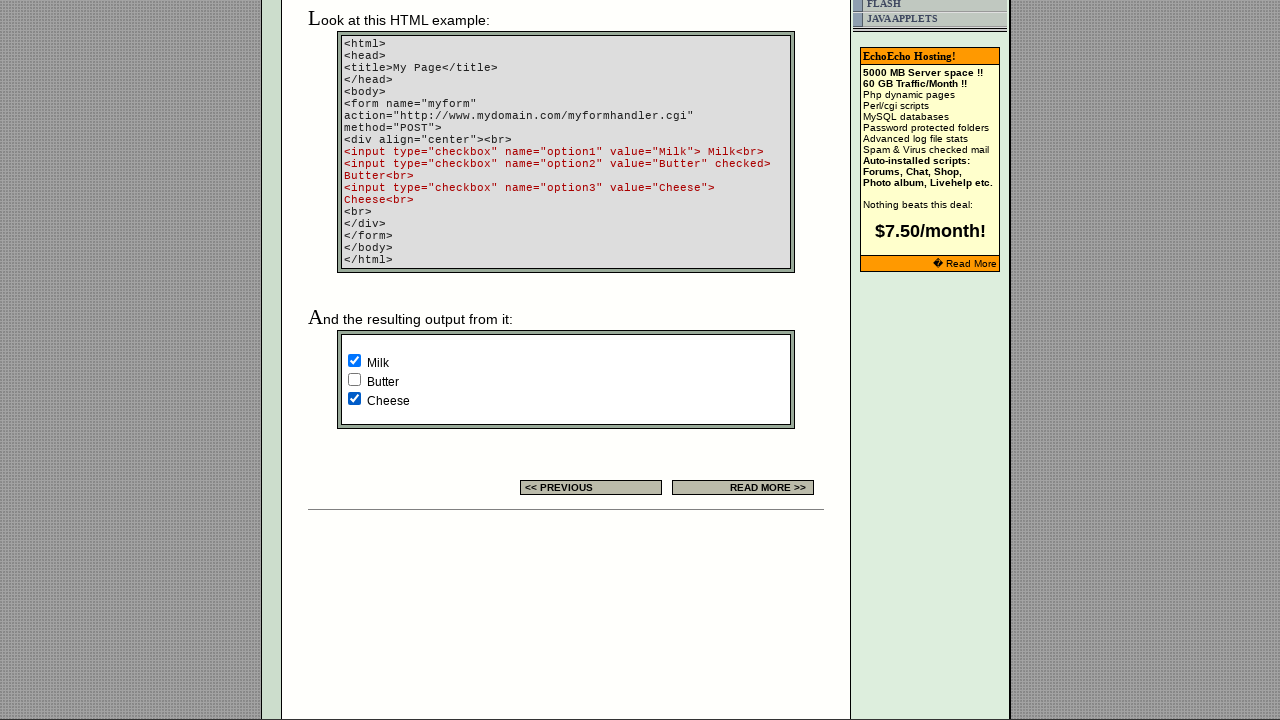

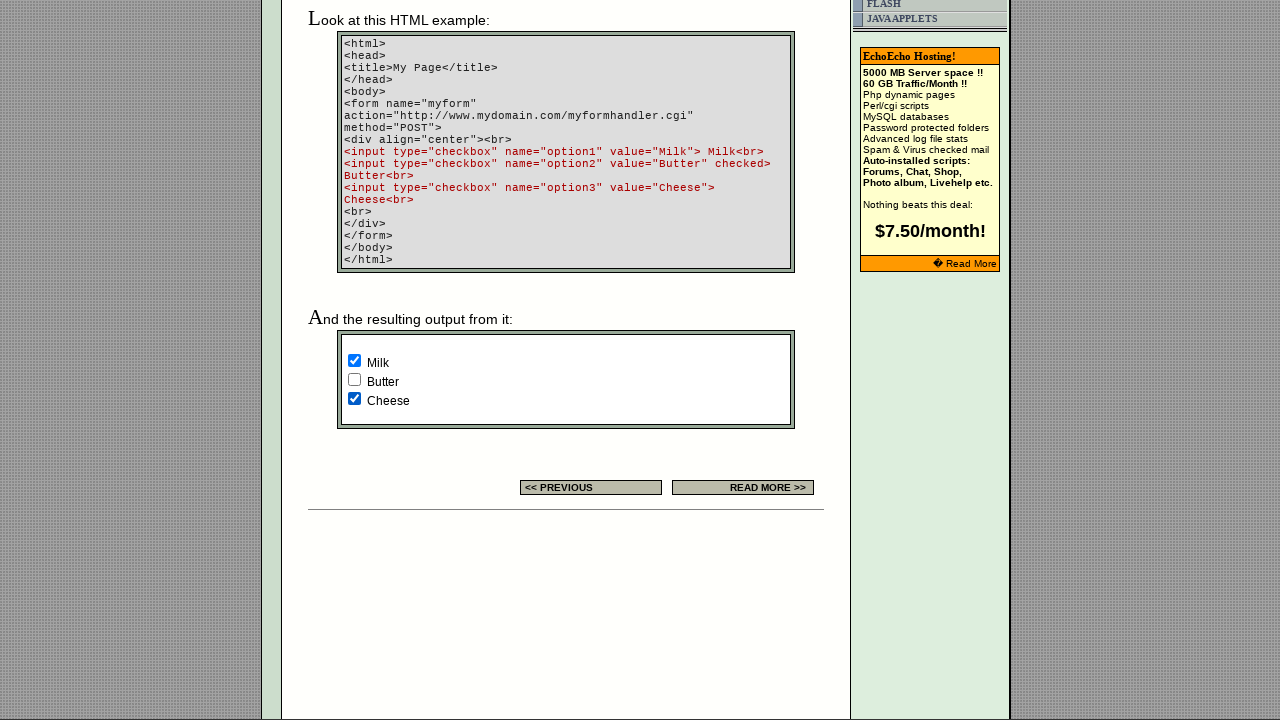